Tests handling a simple JavaScript alert by clicking a button to trigger it, verifying the alert message, and accepting it.

Starting URL: https://the-internet.herokuapp.com/javascript_alerts

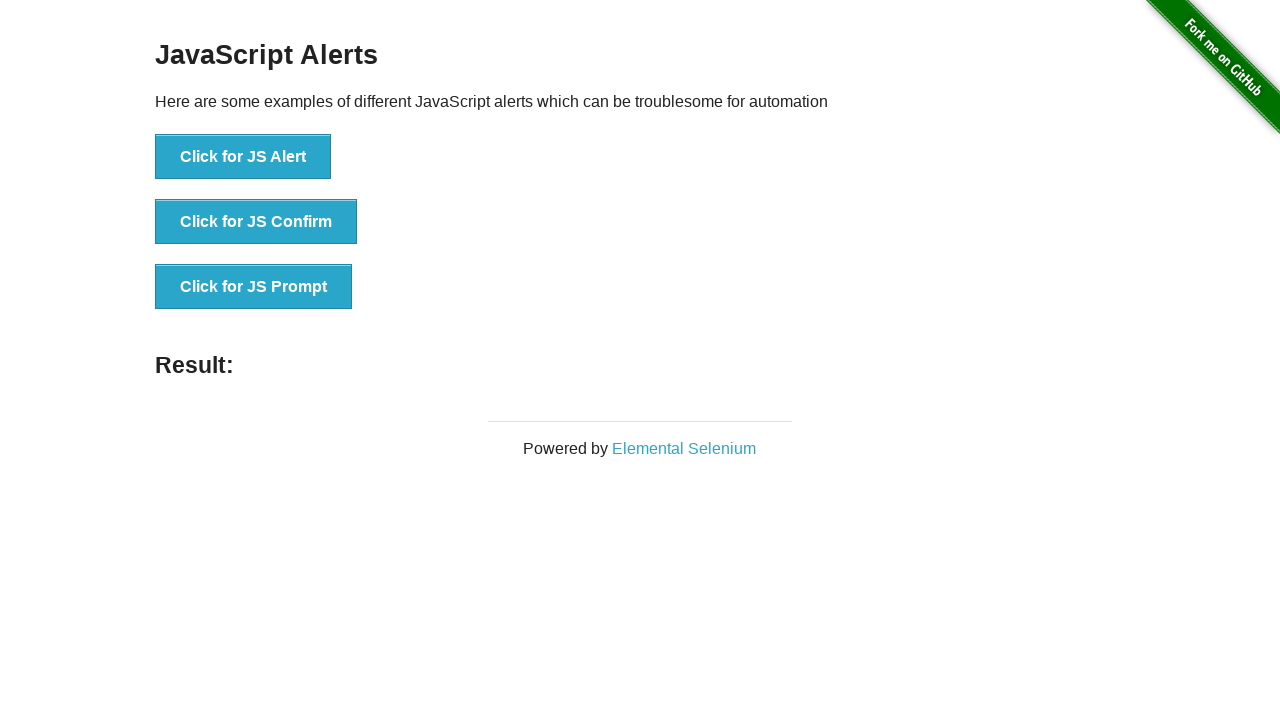

Set up dialog handler to capture and accept alerts
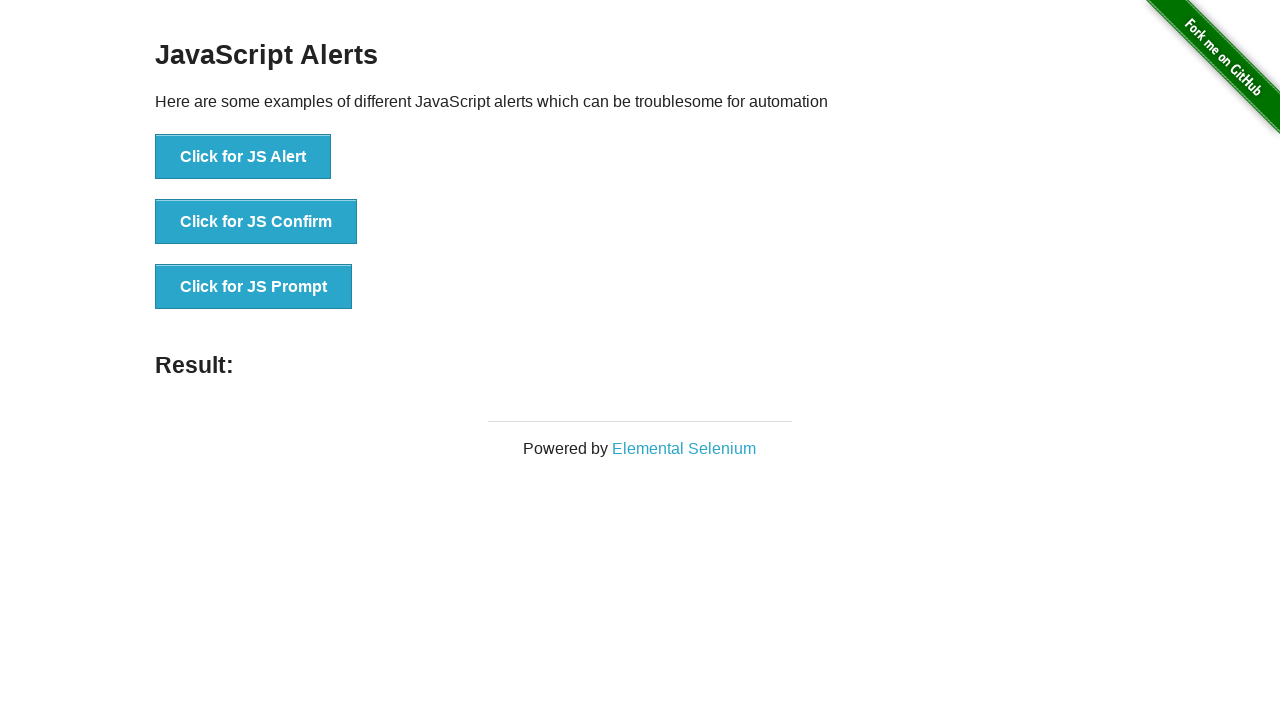

Verified alert message 'I am a JS Alert' and accepted the dialog at (243, 157) on text=Click for JS Alert
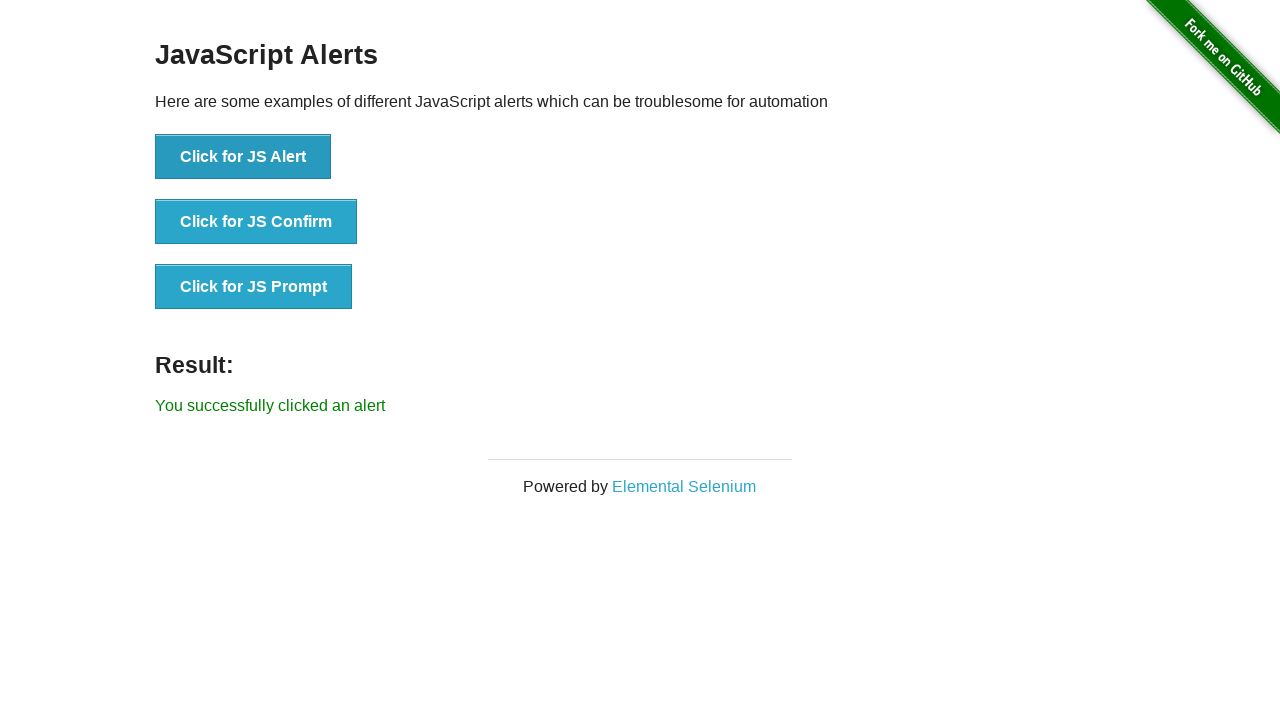

Clicked button to trigger JavaScript alert
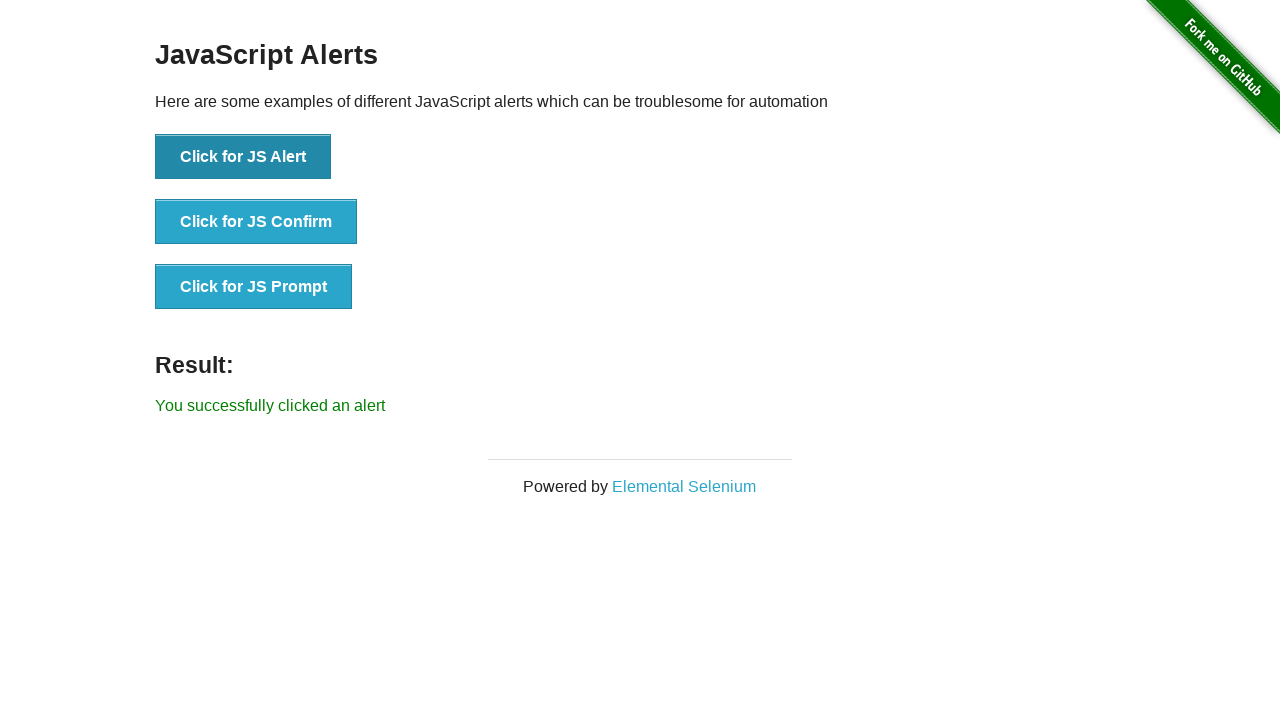

Alert result element loaded after dismissing the dialog
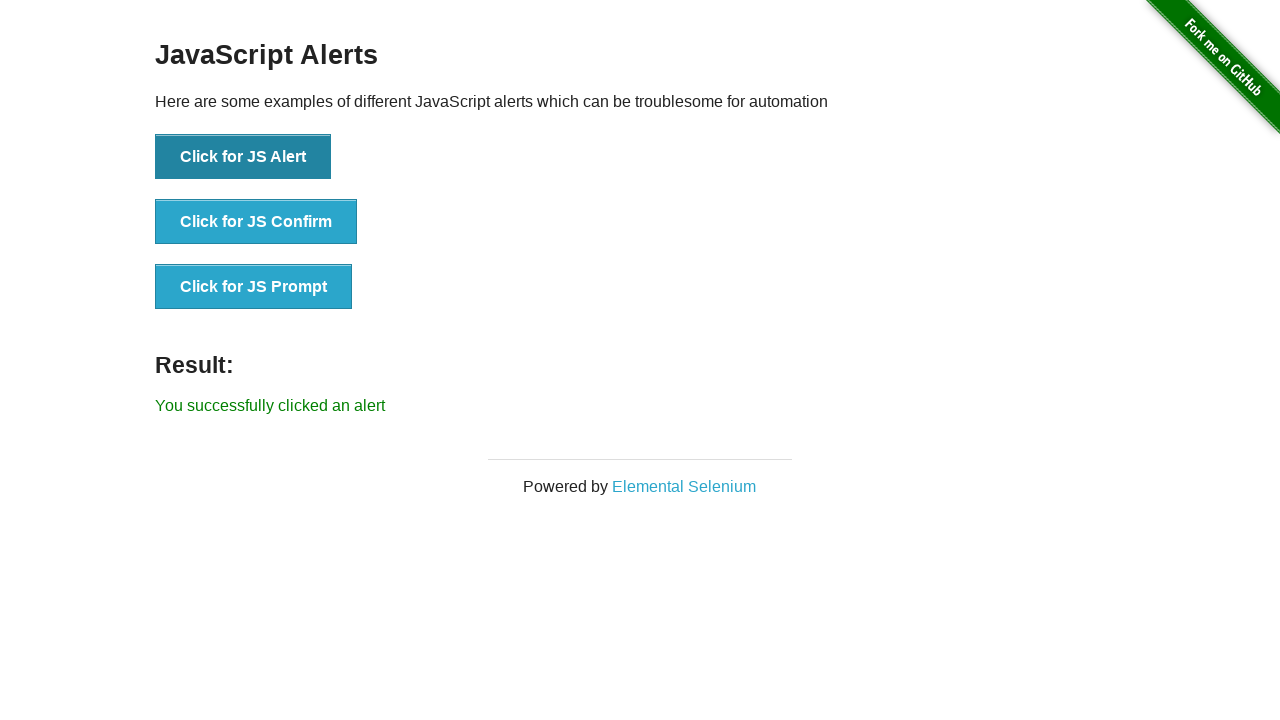

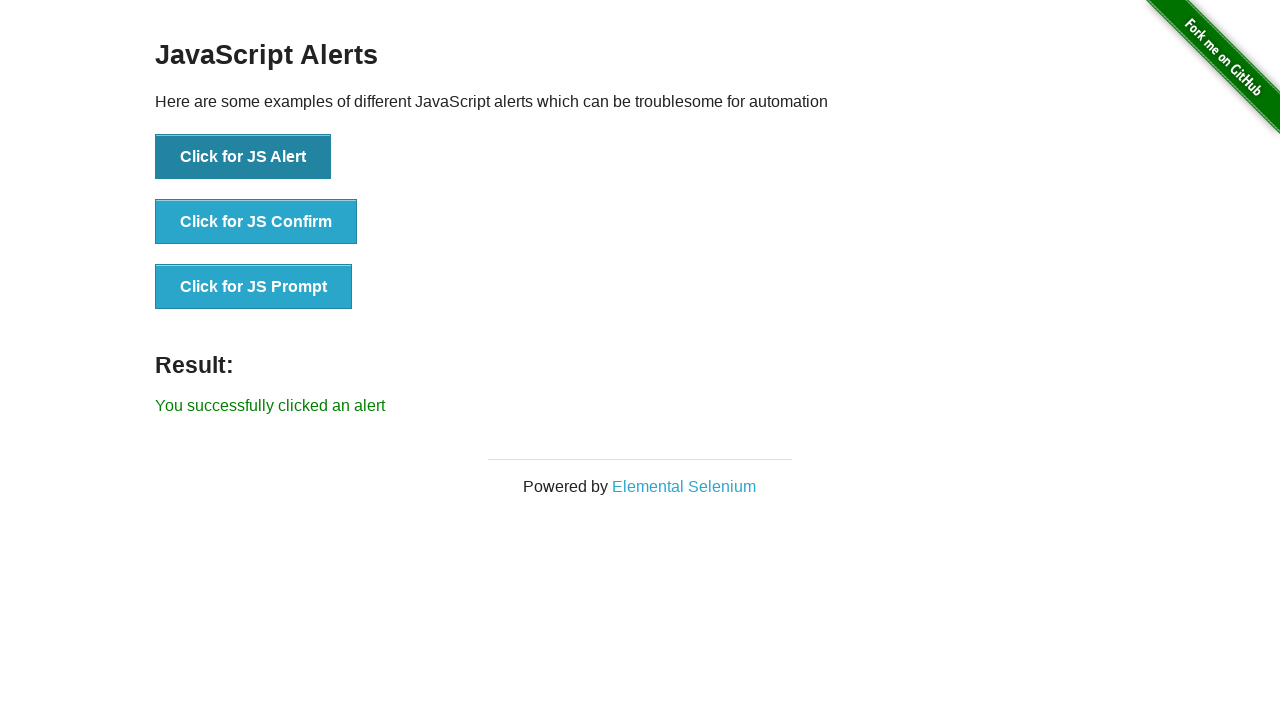